Navigates to the JPL Space image gallery page and clicks on the "FULL" link to view the full-size featured Mars image.

Starting URL: https://data-class-jpl-space.s3.amazonaws.com/JPL_Space/index.html

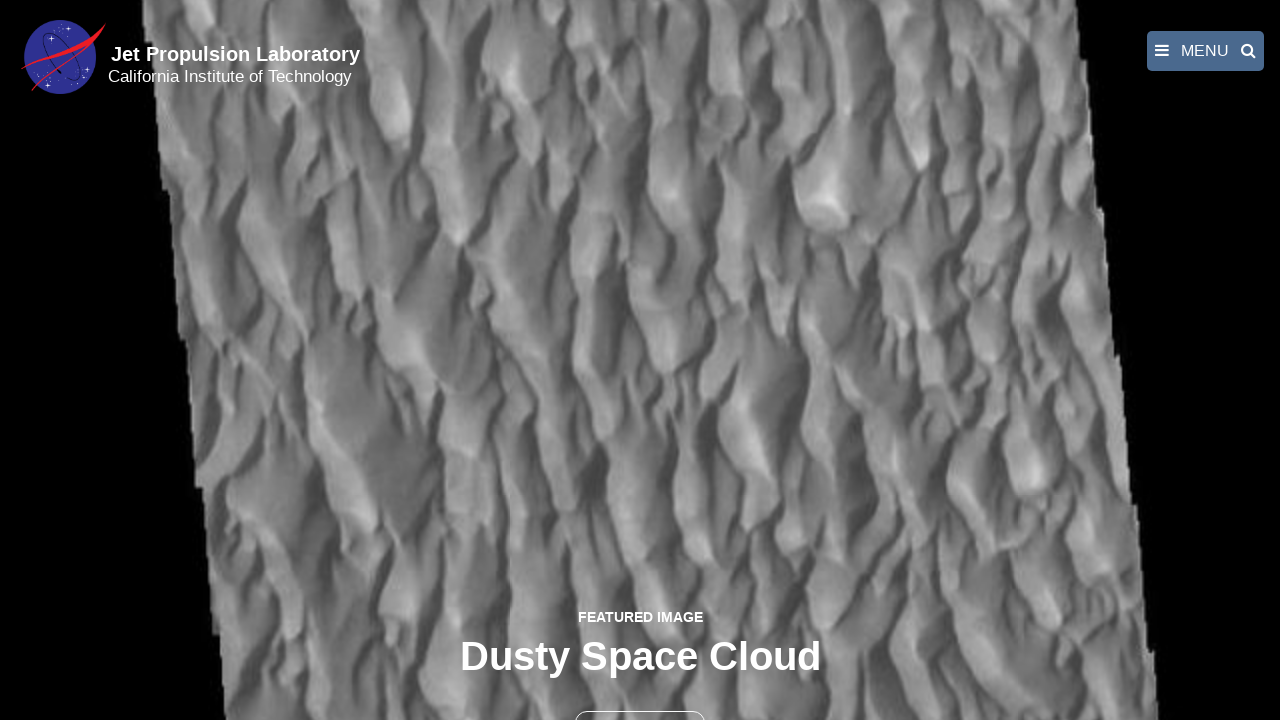

Navigated to JPL Space image gallery page
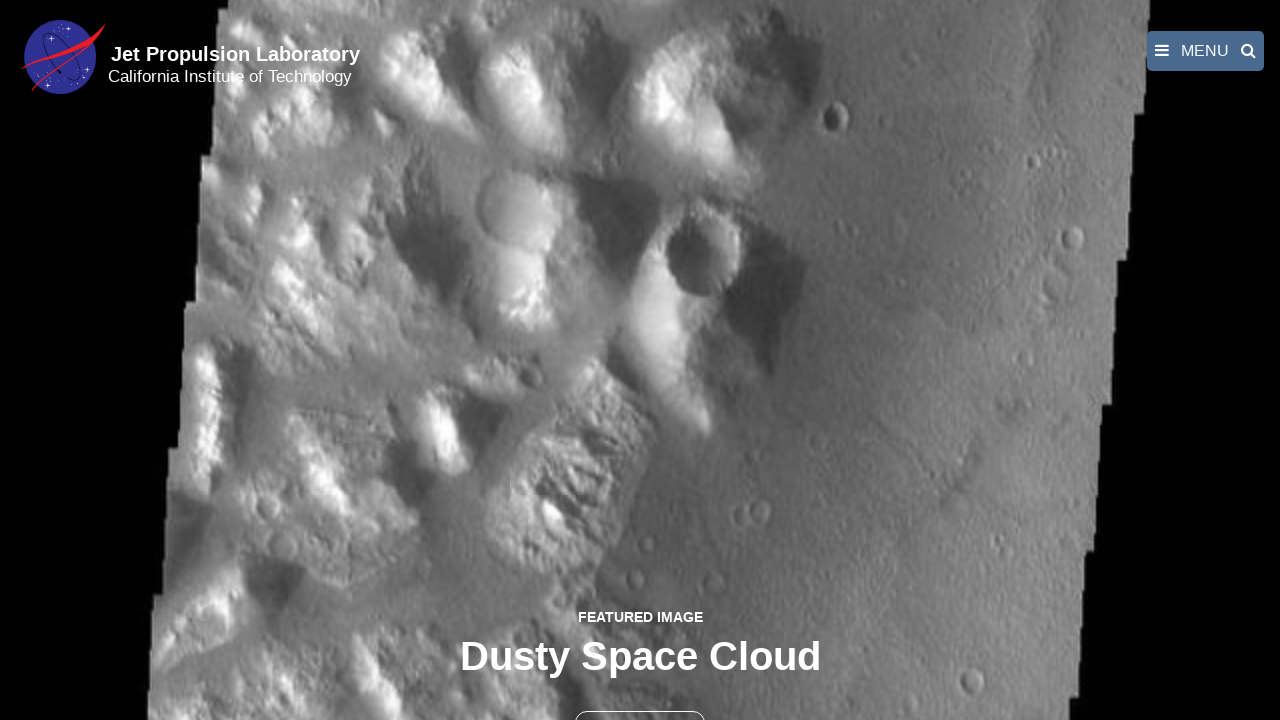

Clicked on the FULL link to view full-size featured Mars image at (640, 362) on a:has-text('FULL')
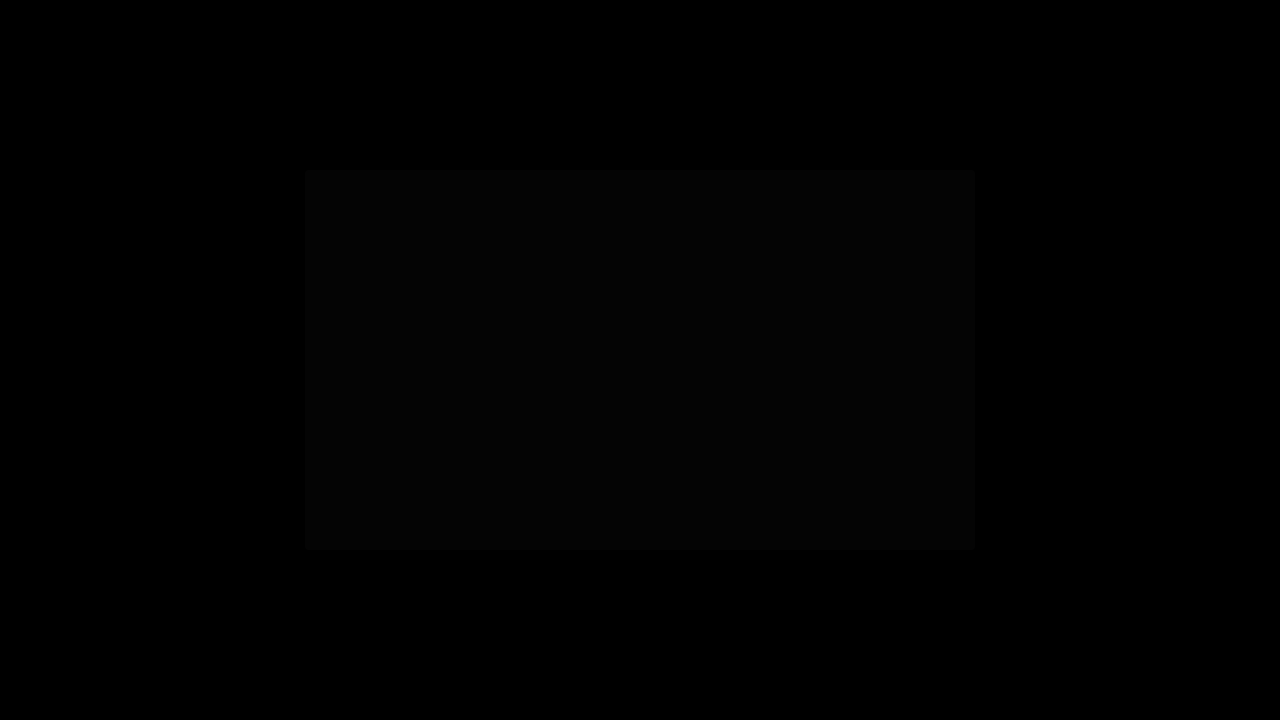

Full image loaded and displayed
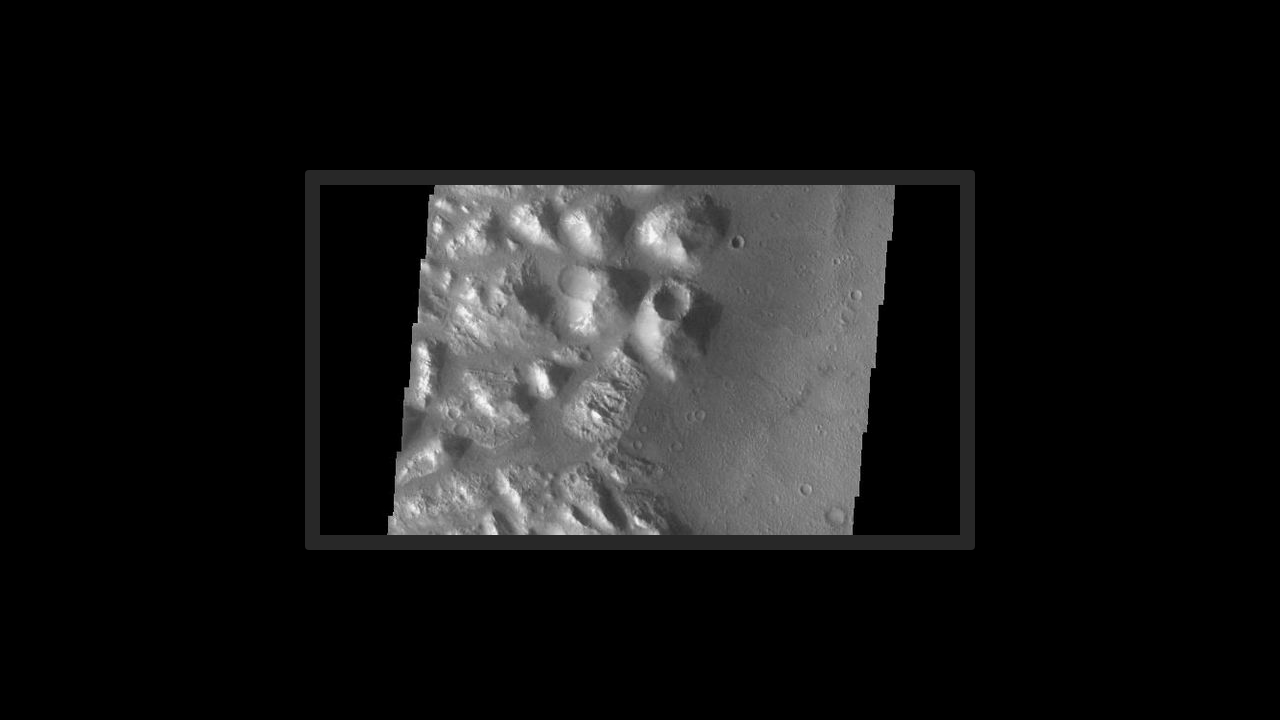

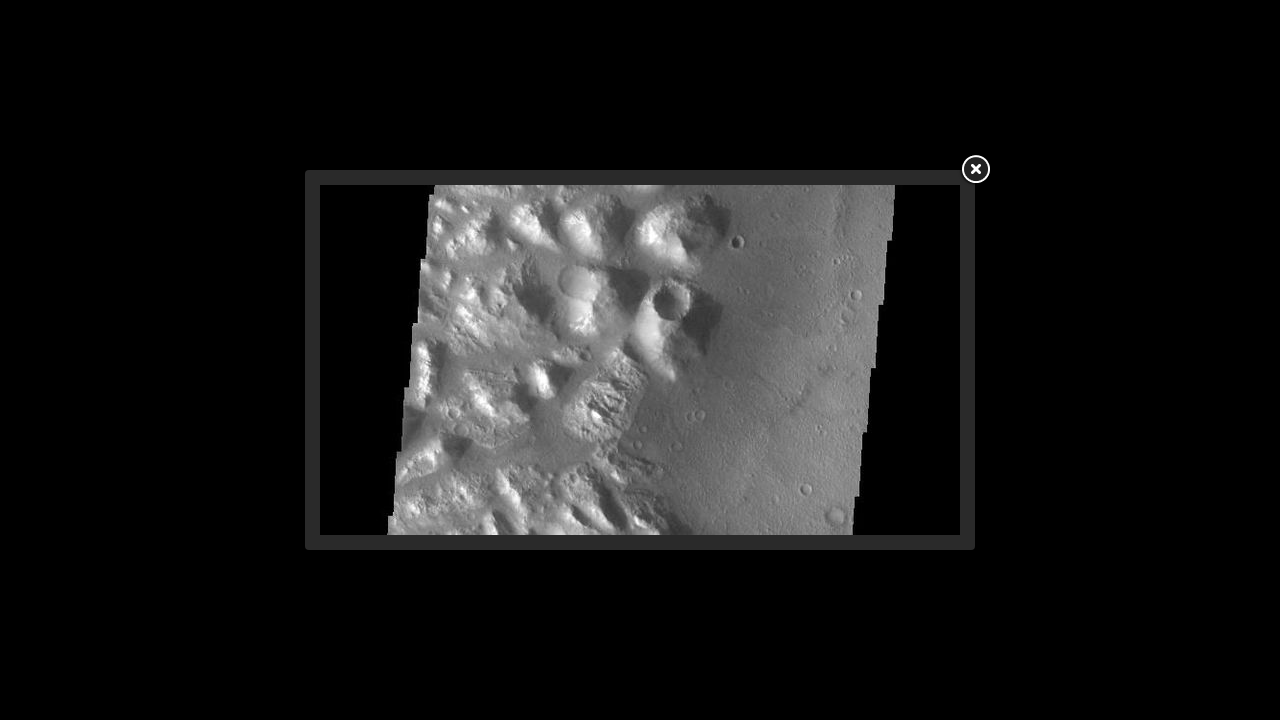